Tests an interactive math puzzle page by extracting a value from an element's attribute, calculating a mathematical formula result, filling in the answer, selecting checkbox and radio options, and submitting the form.

Starting URL: http://suninjuly.github.io/get_attribute.html

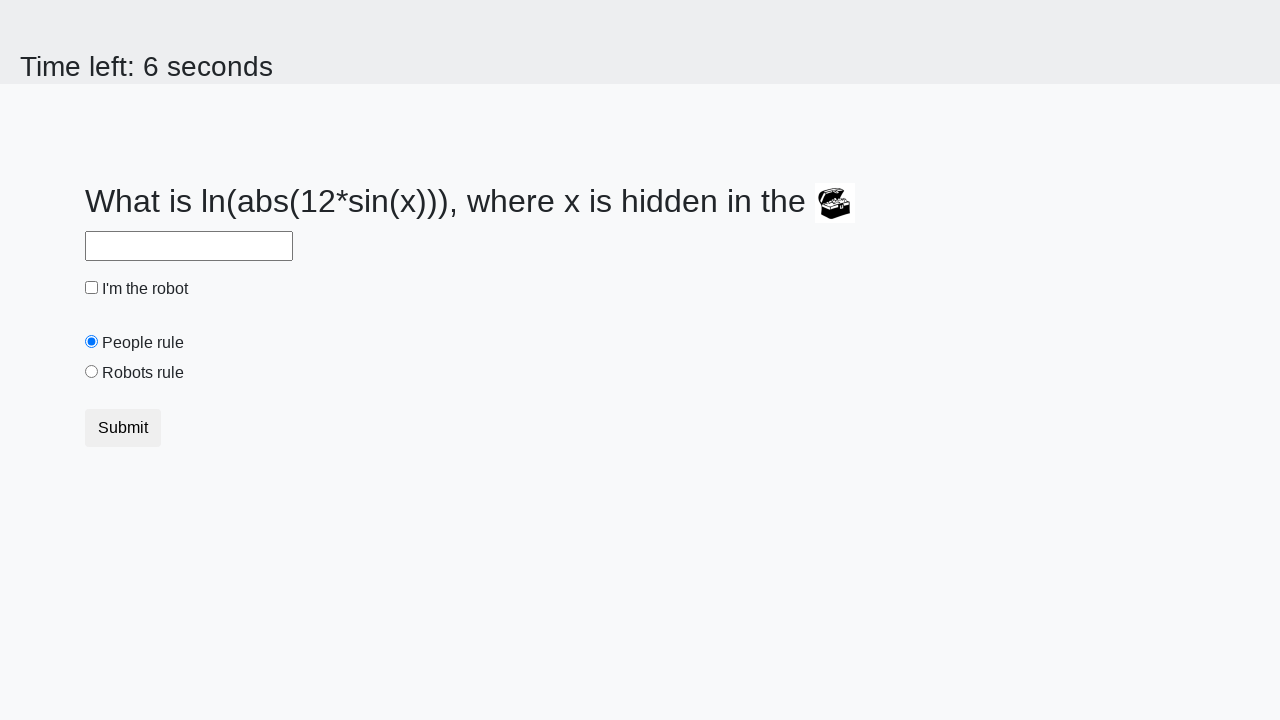

Located treasure element with ID 'treasure'
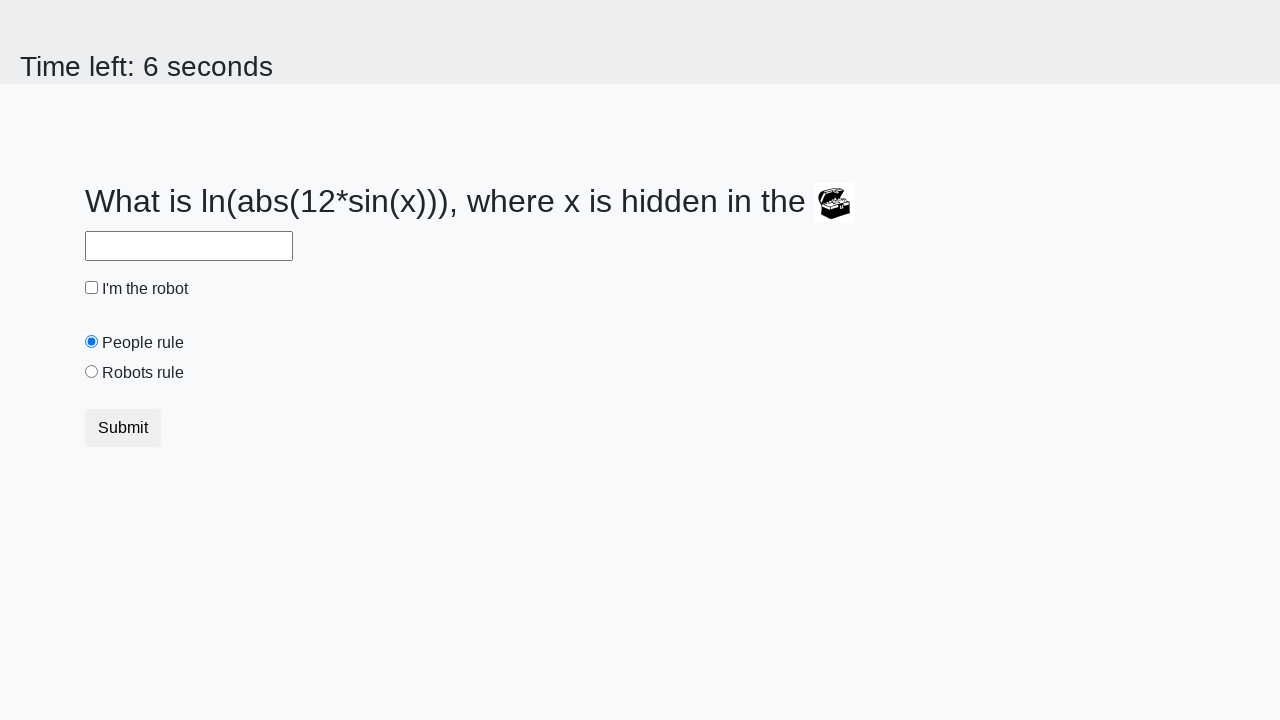

Extracted 'valuex' attribute from treasure element: 883
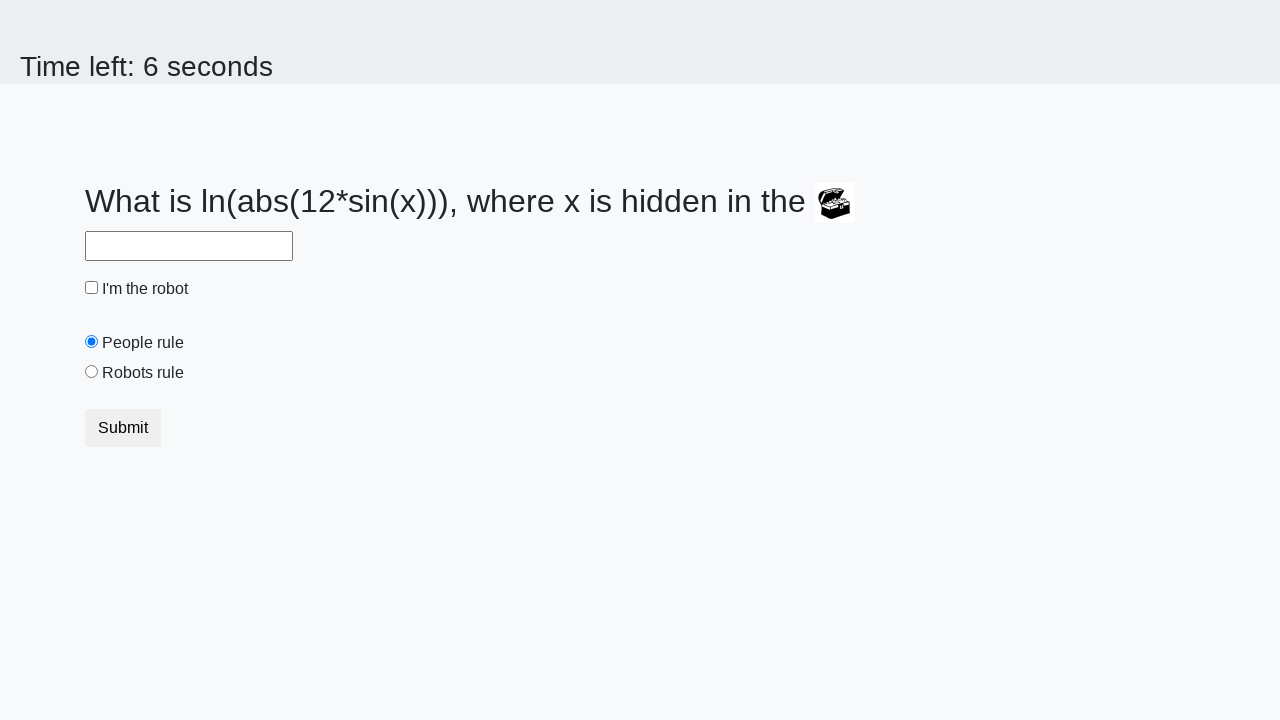

Calculated answer using formula: 0.9283906700252793
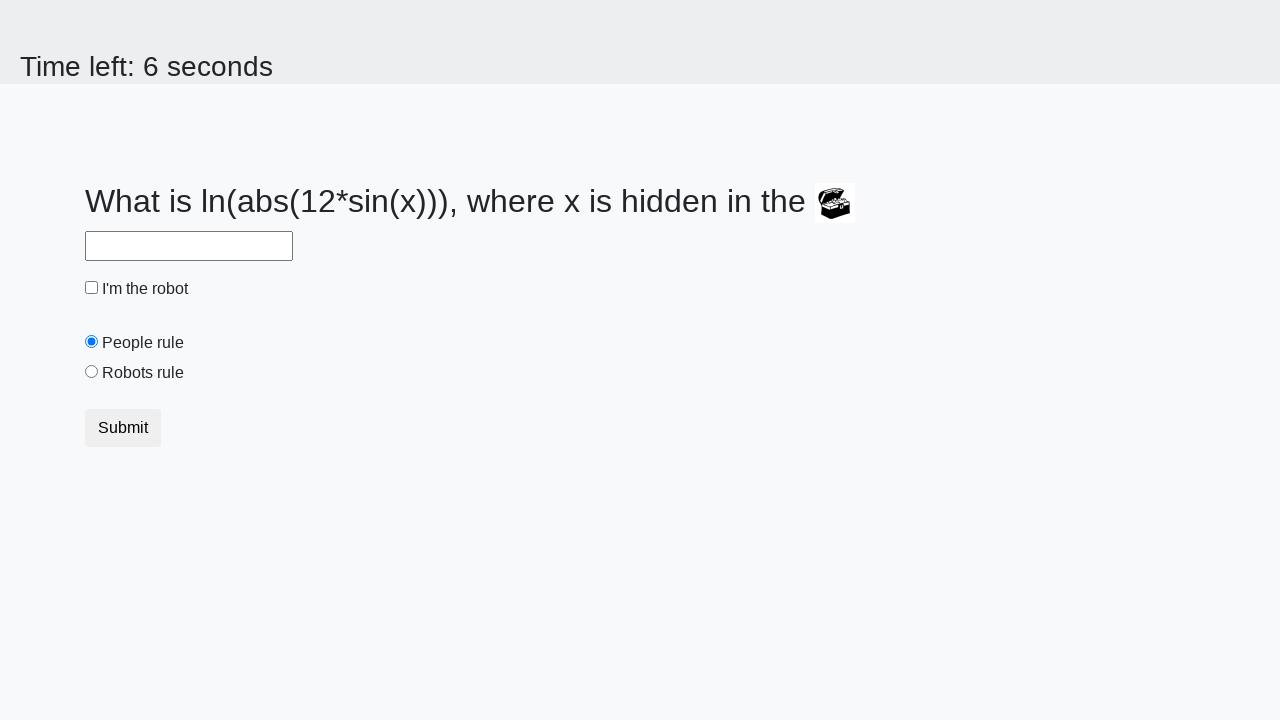

Filled answer field with calculated value: 0.9283906700252793 on #answer
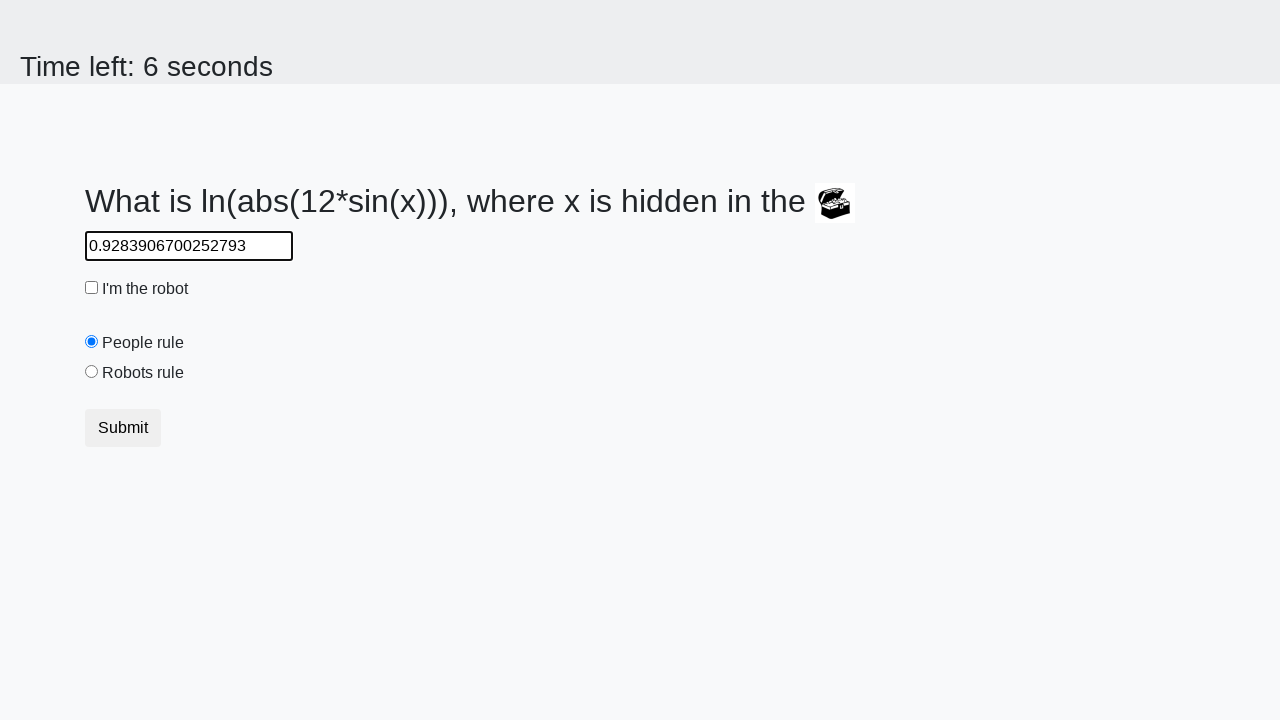

Checked the robot checkbox at (92, 288) on #robotCheckbox
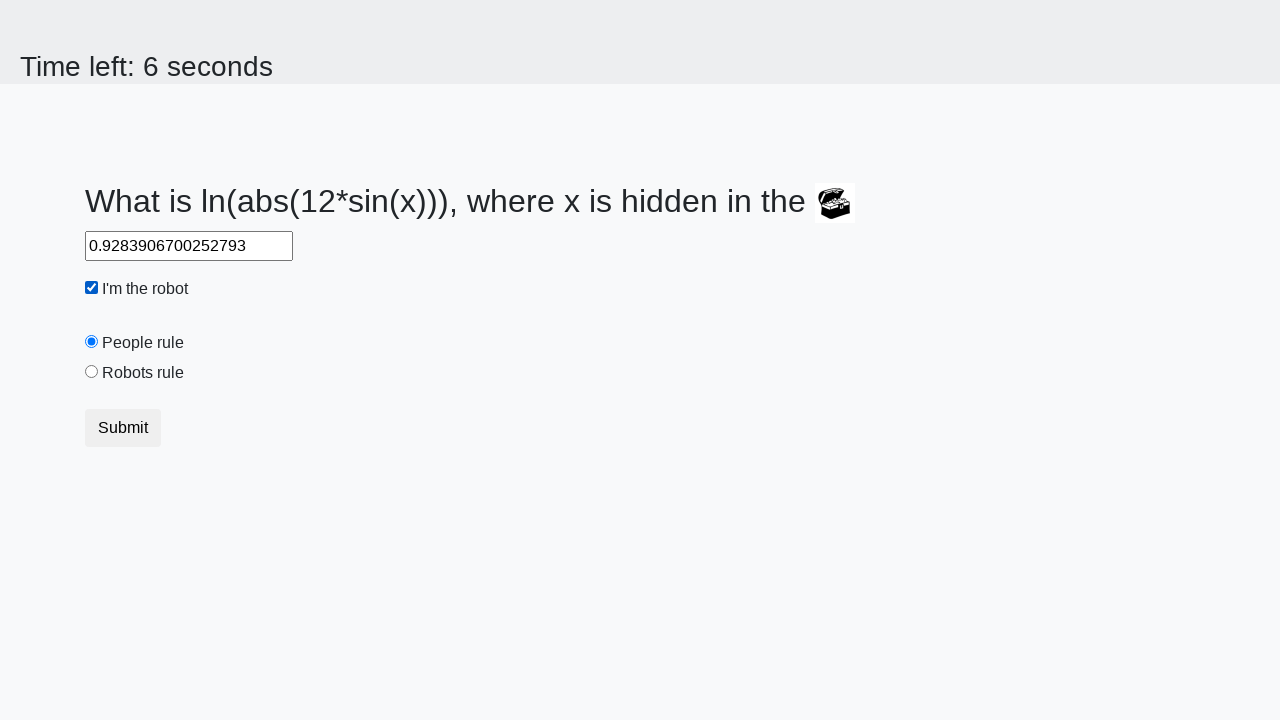

Selected the 'robots' radio button at (92, 372) on [value='robots']
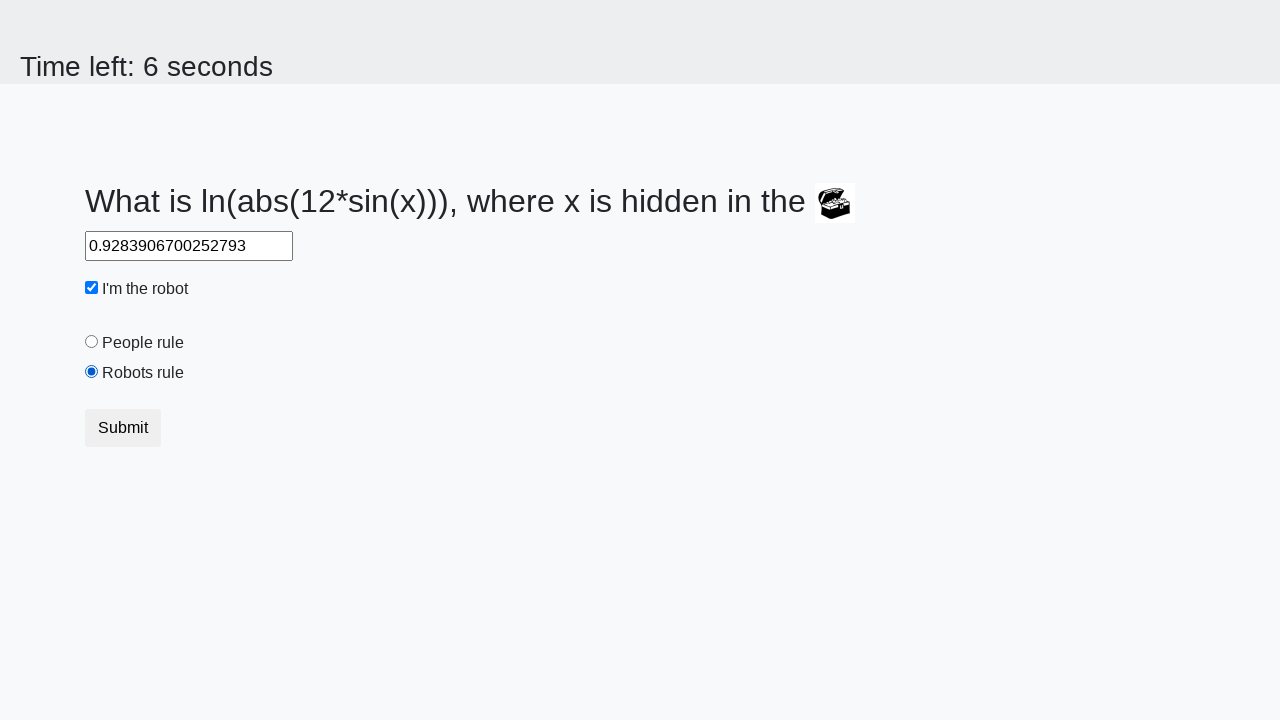

Clicked the submit button to submit the form at (123, 428) on button.btn
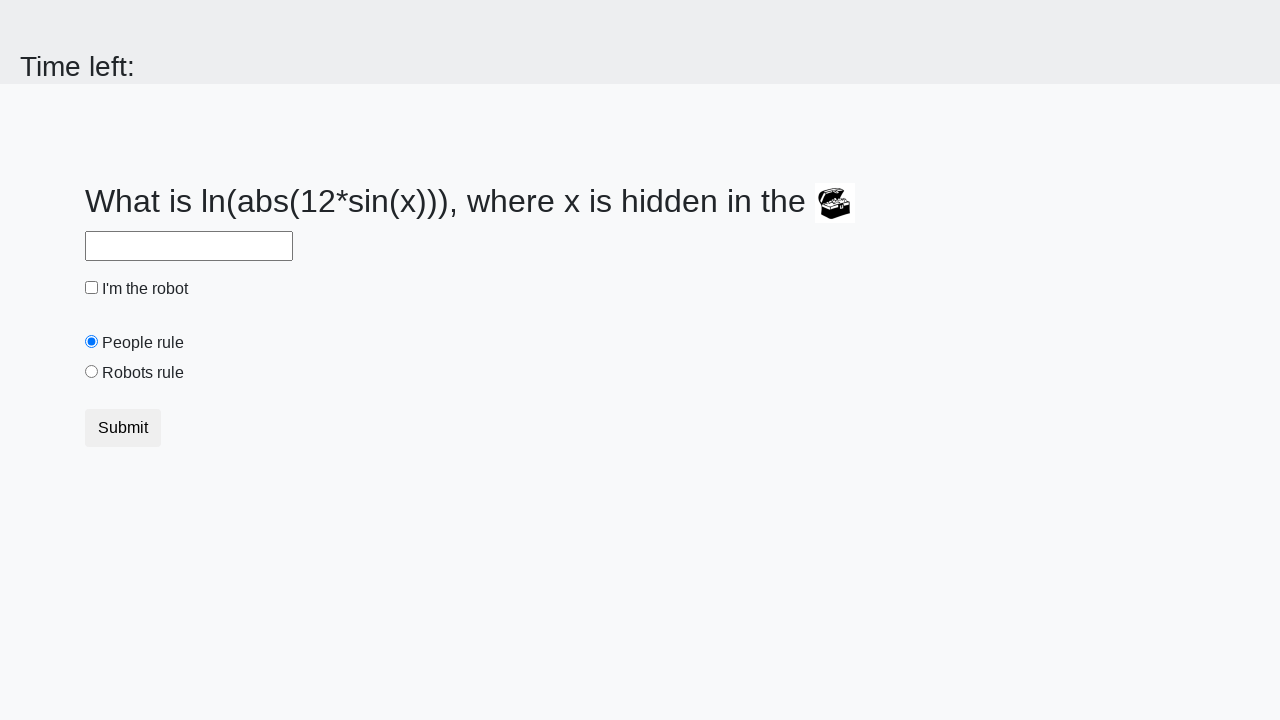

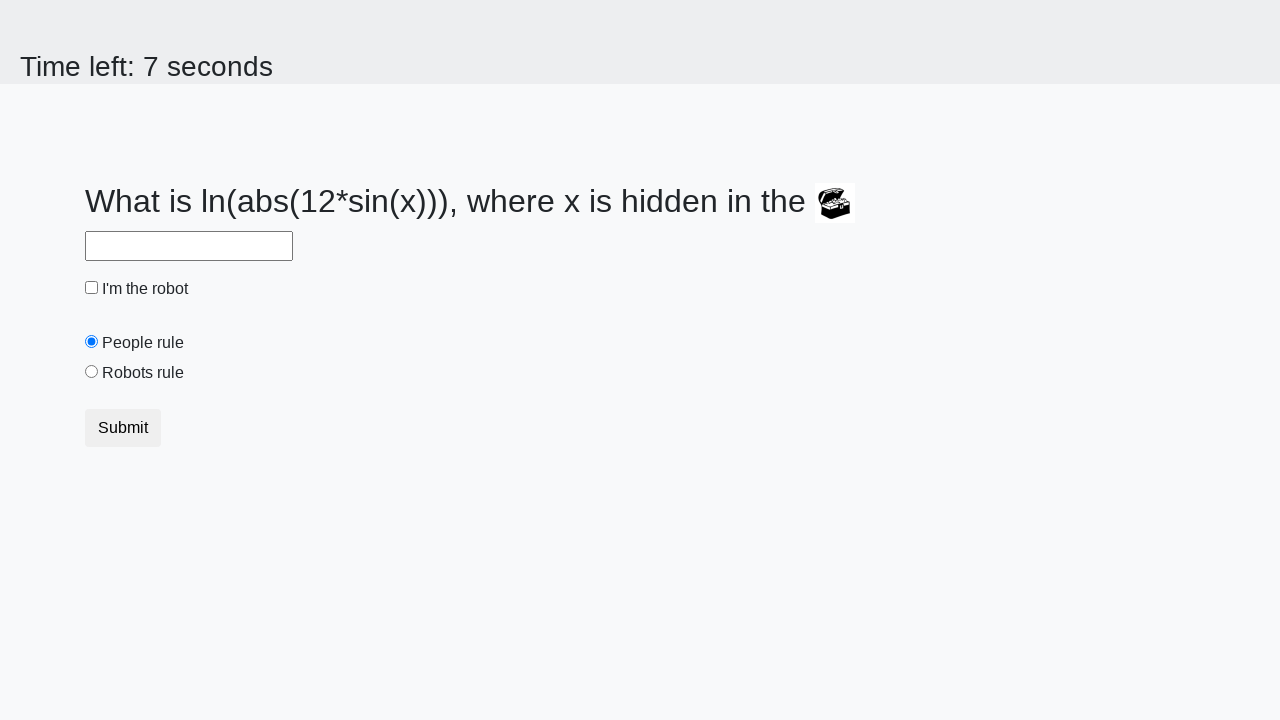